Tests dynamic element that appears after 5 seconds by waiting for visibility and clicking it

Starting URL: https://demoqa.com/dynamic-properties

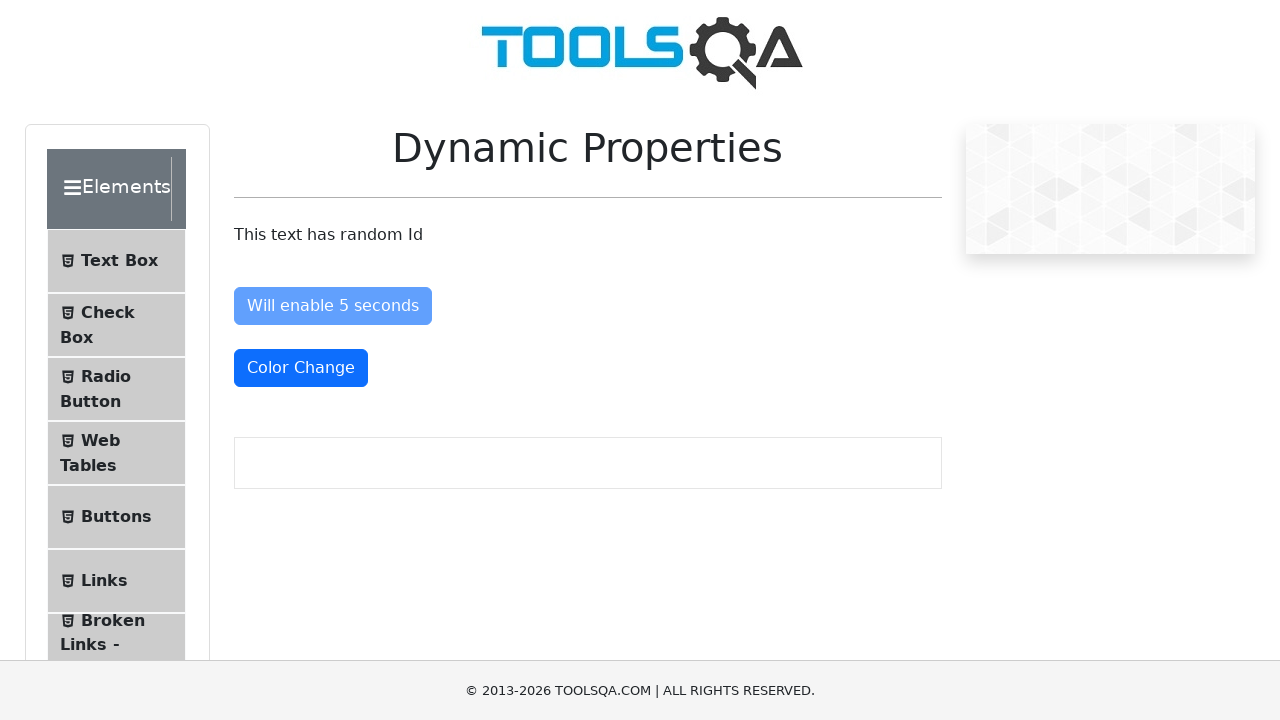

Waited for dynamic button to become visible after 5 seconds
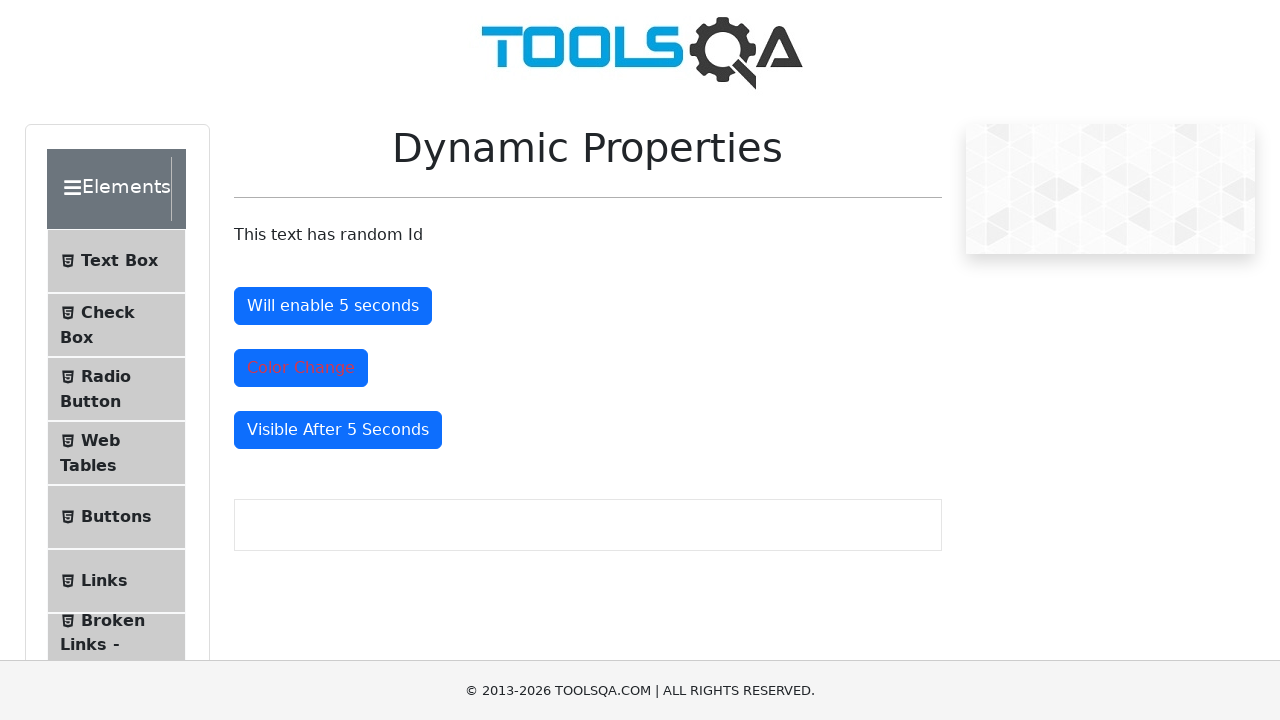

Clicked the visible dynamic button at (338, 430) on #visibleAfter
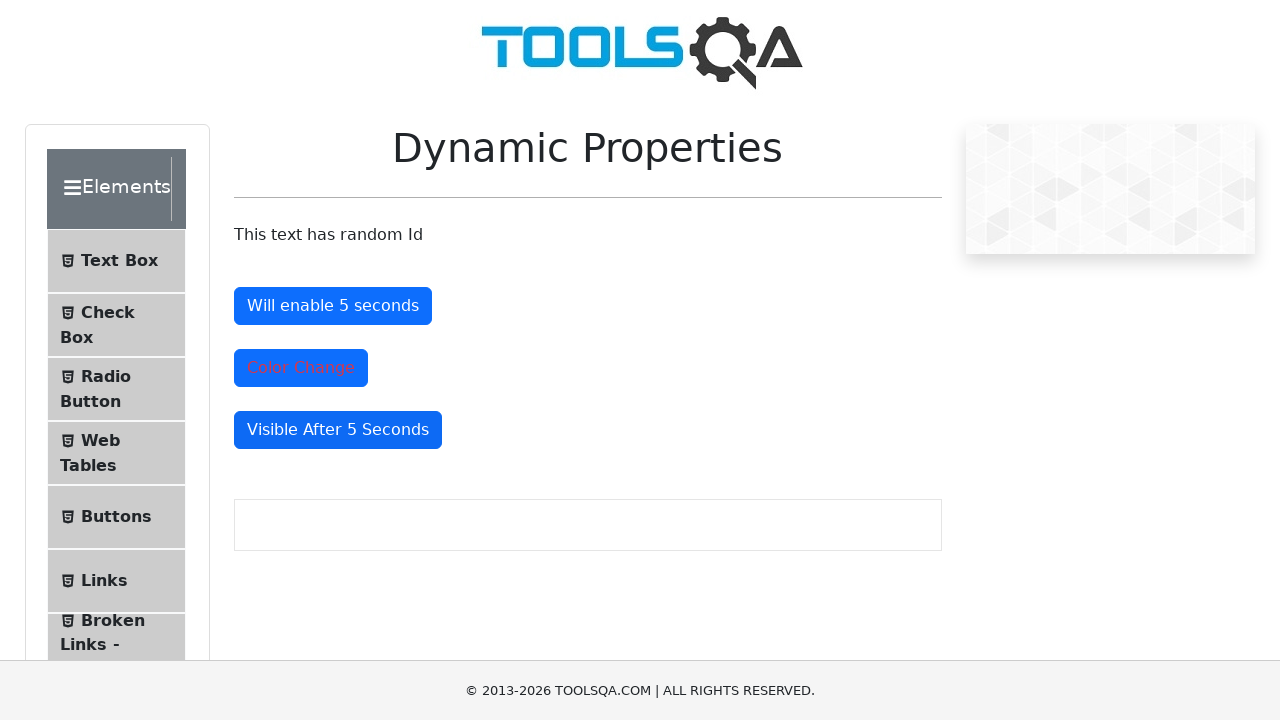

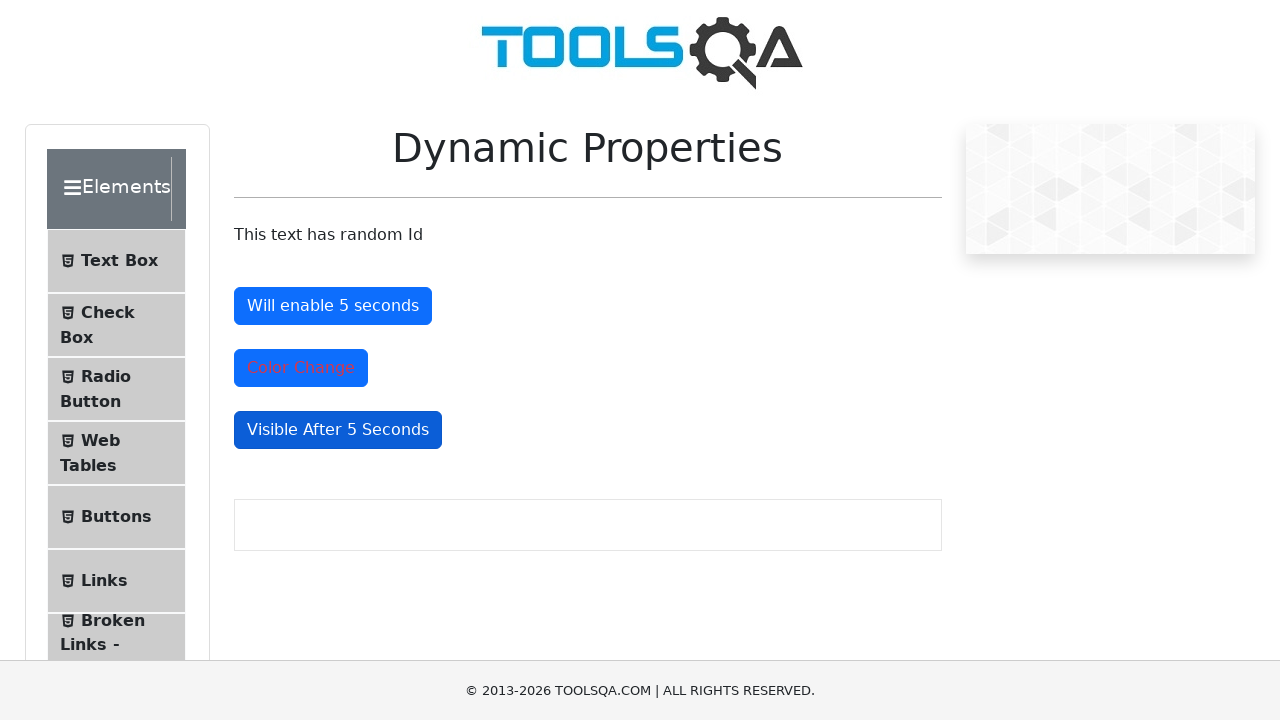